Tests JavaScript alert/prompt functionality by navigating to the alerts page, triggering a JS prompt, entering text, accepting it, and verifying the entered text appears on the page.

Starting URL: http://the-internet.herokuapp.com/

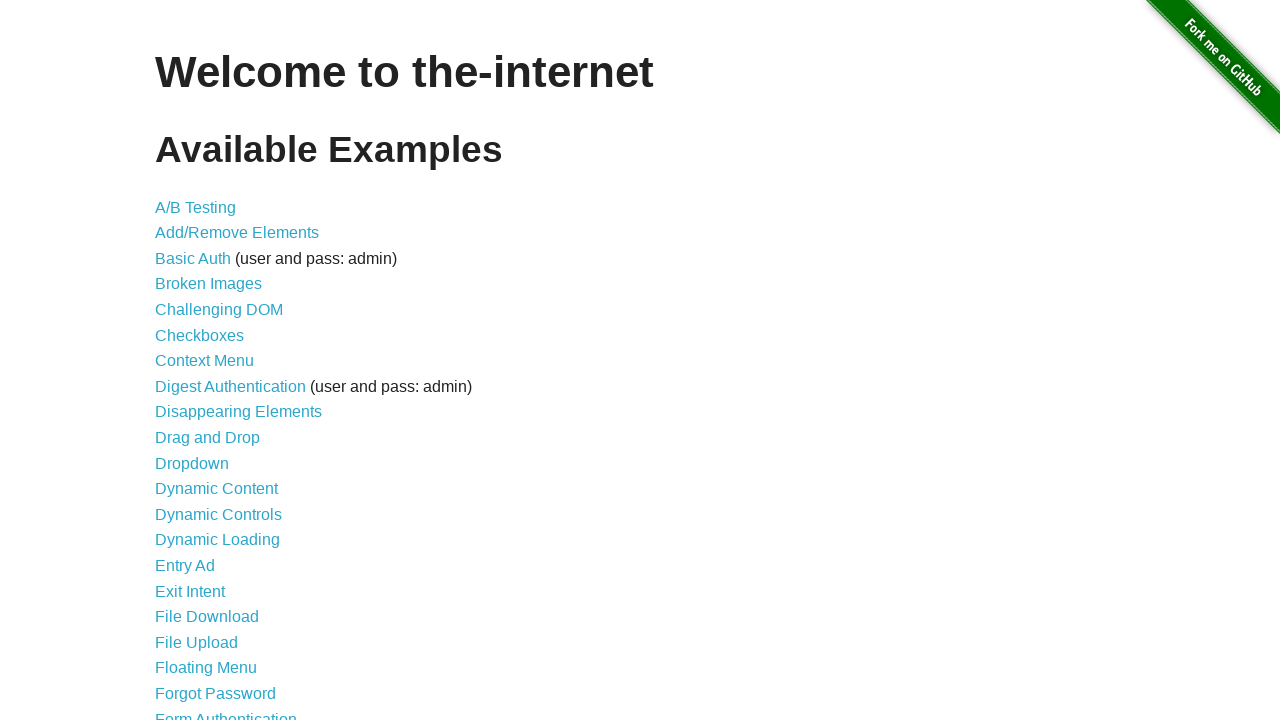

Clicked on JavaScript Alerts link at (214, 361) on xpath=//a[.='JavaScript Alerts']
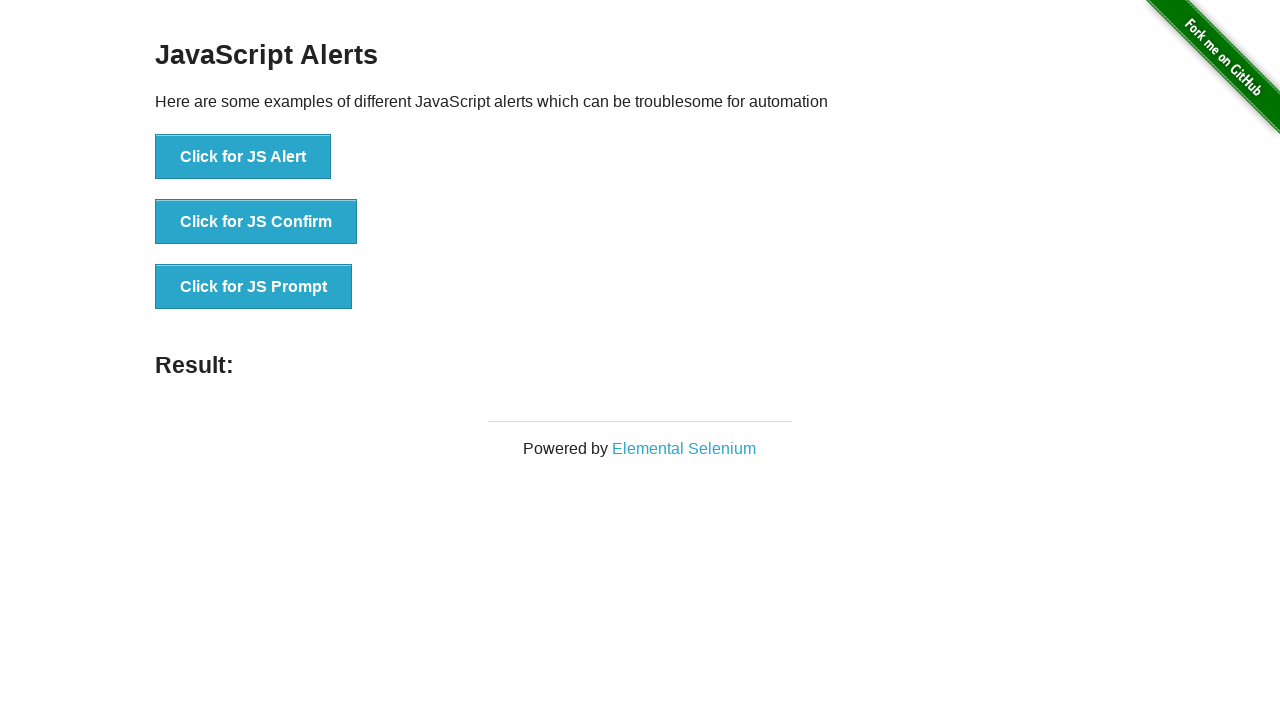

Clicked the JS Prompt button at (254, 287) on xpath=//button[@onclick='jsPrompt()']
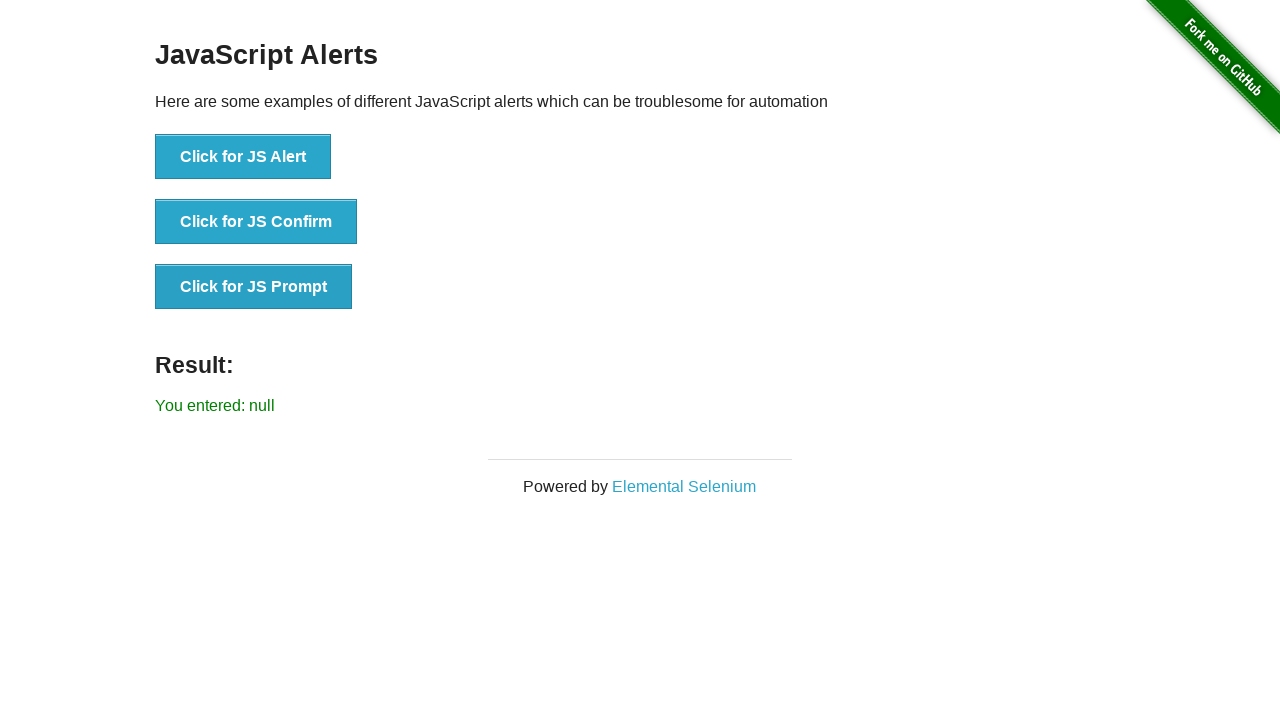

Set up dialog handler to accept prompt with 'Hello World'
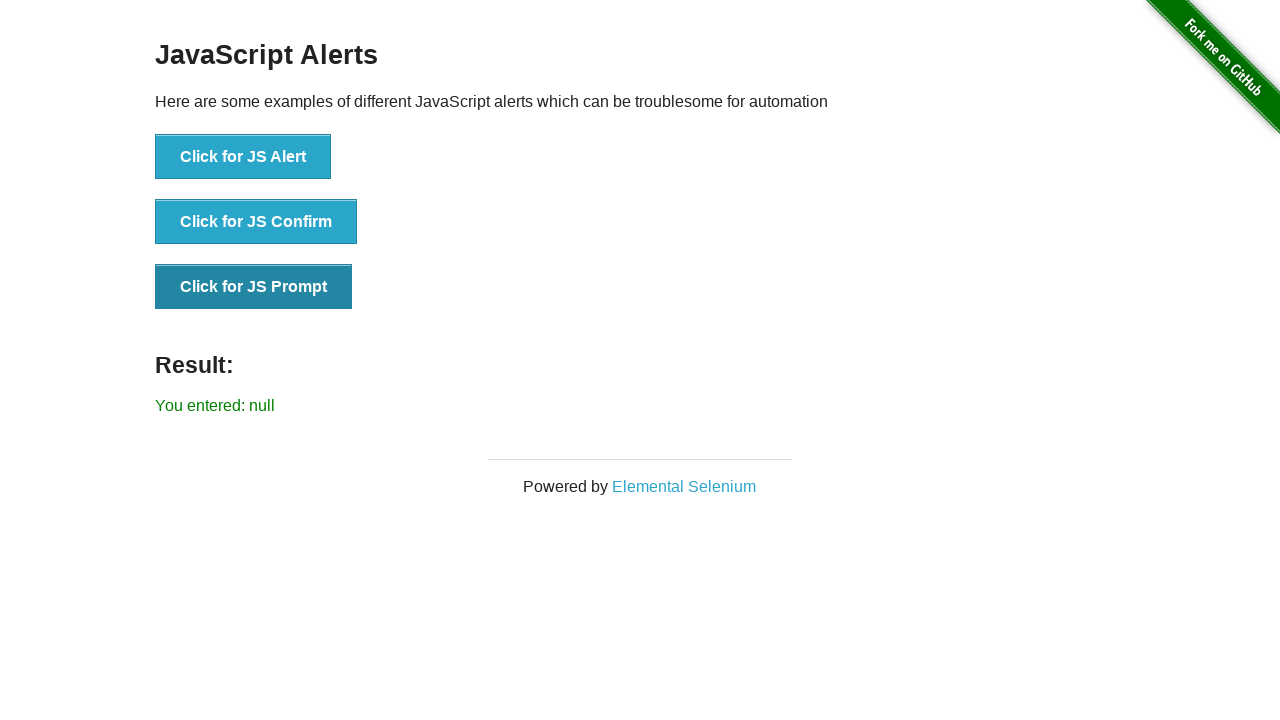

Clicked JS Prompt button again to trigger dialog at (254, 287) on xpath=//button[@onclick='jsPrompt()']
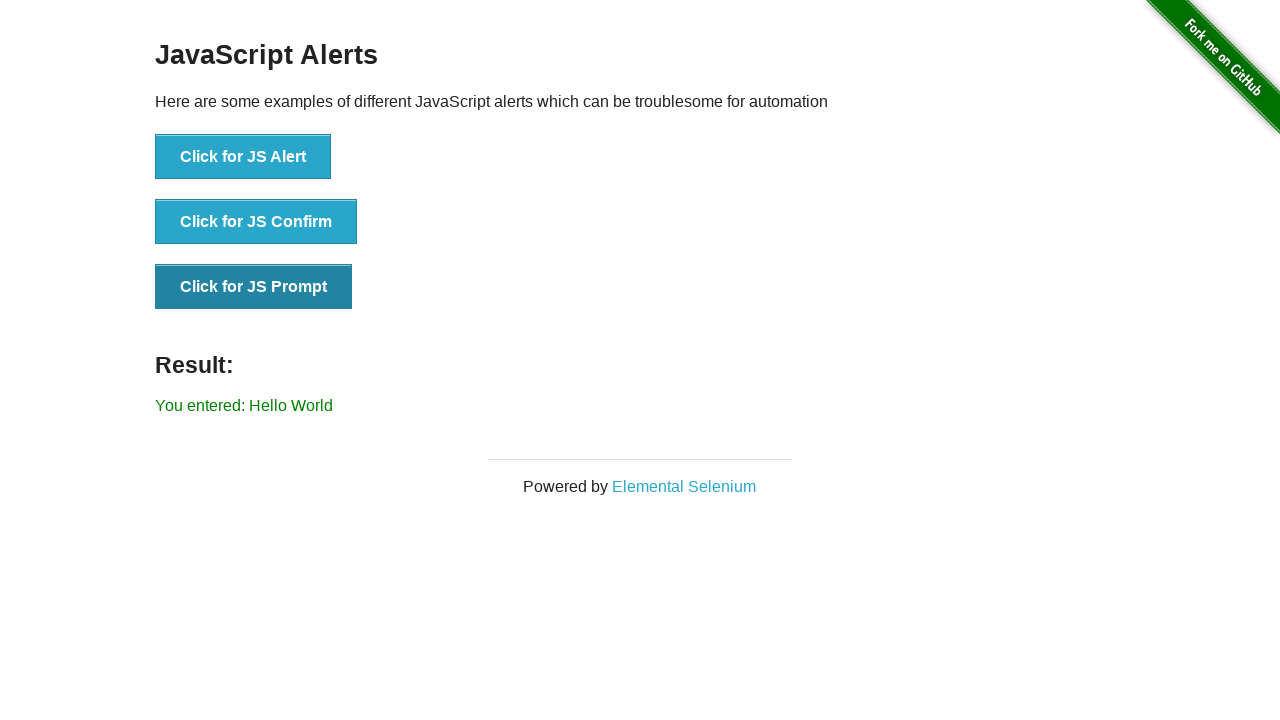

Result text element appeared on page
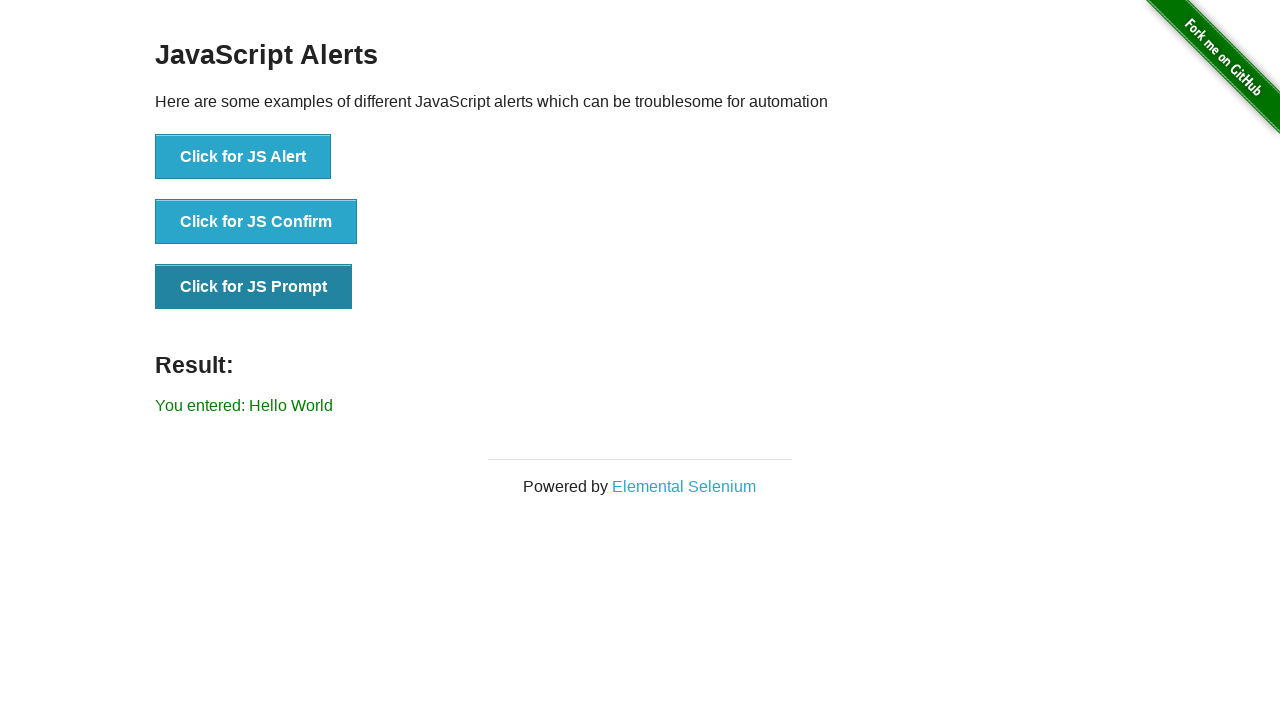

Located result element
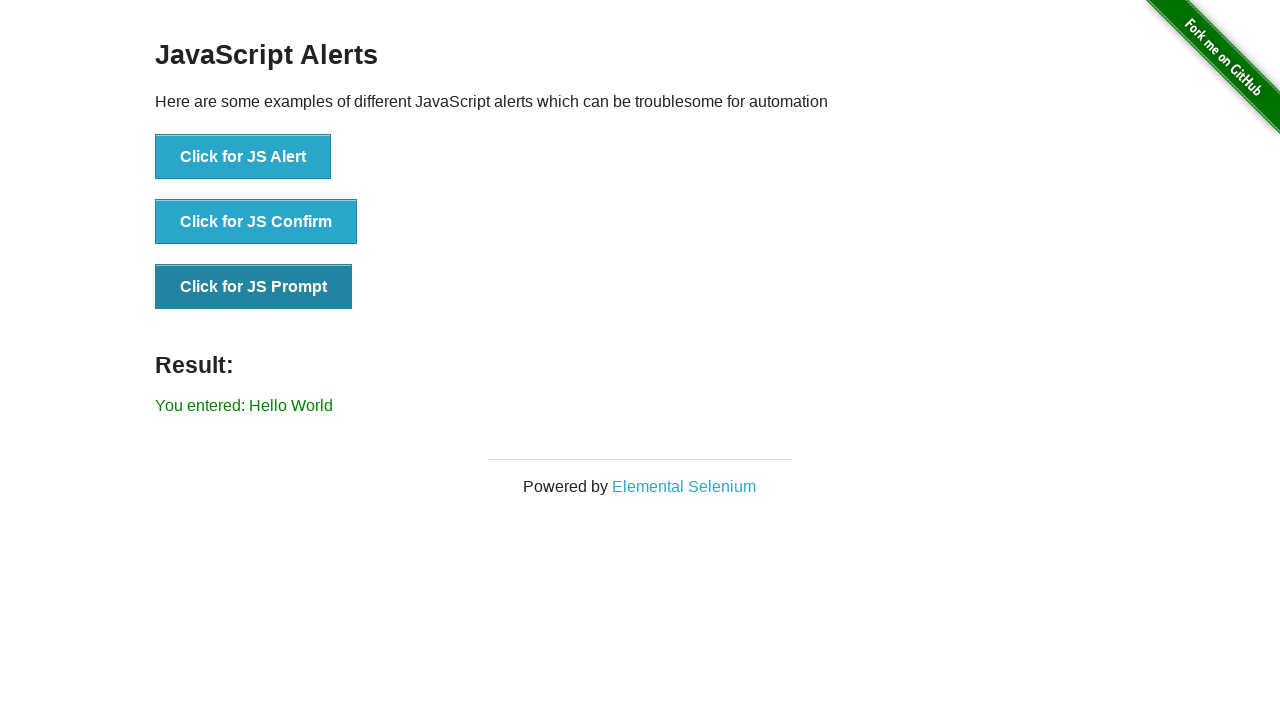

Verified that 'Hello World' appears in result text
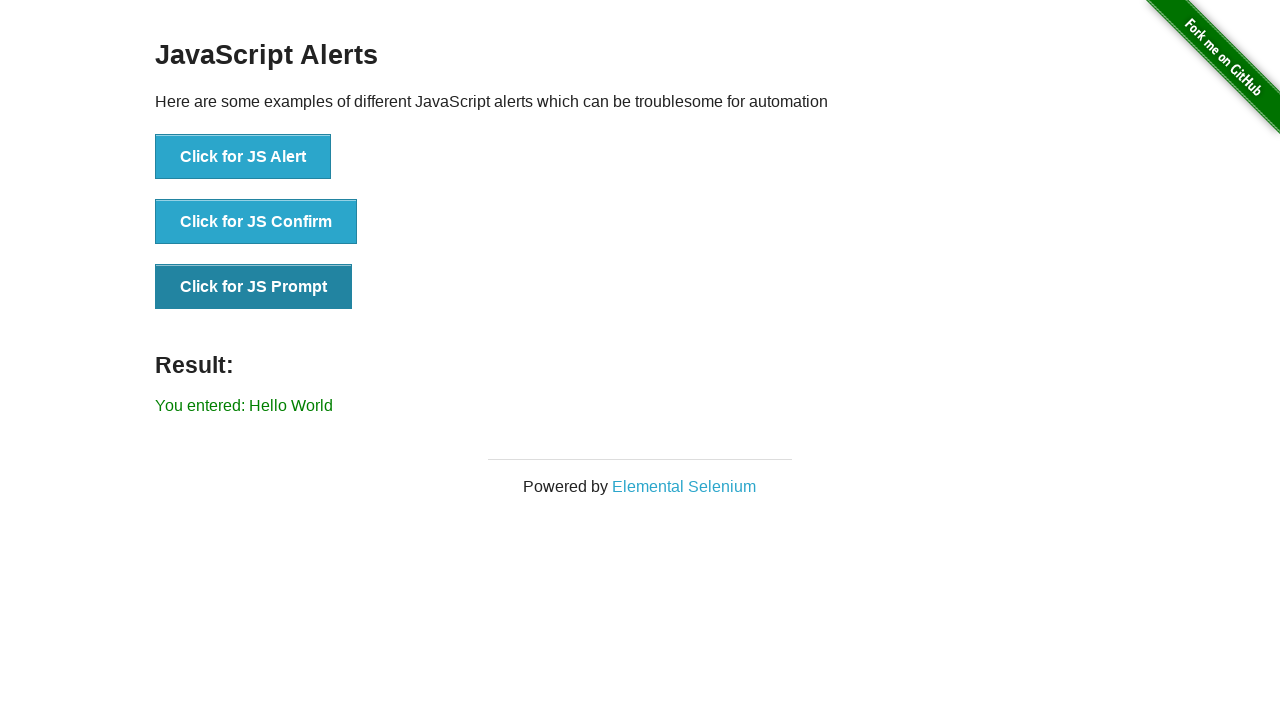

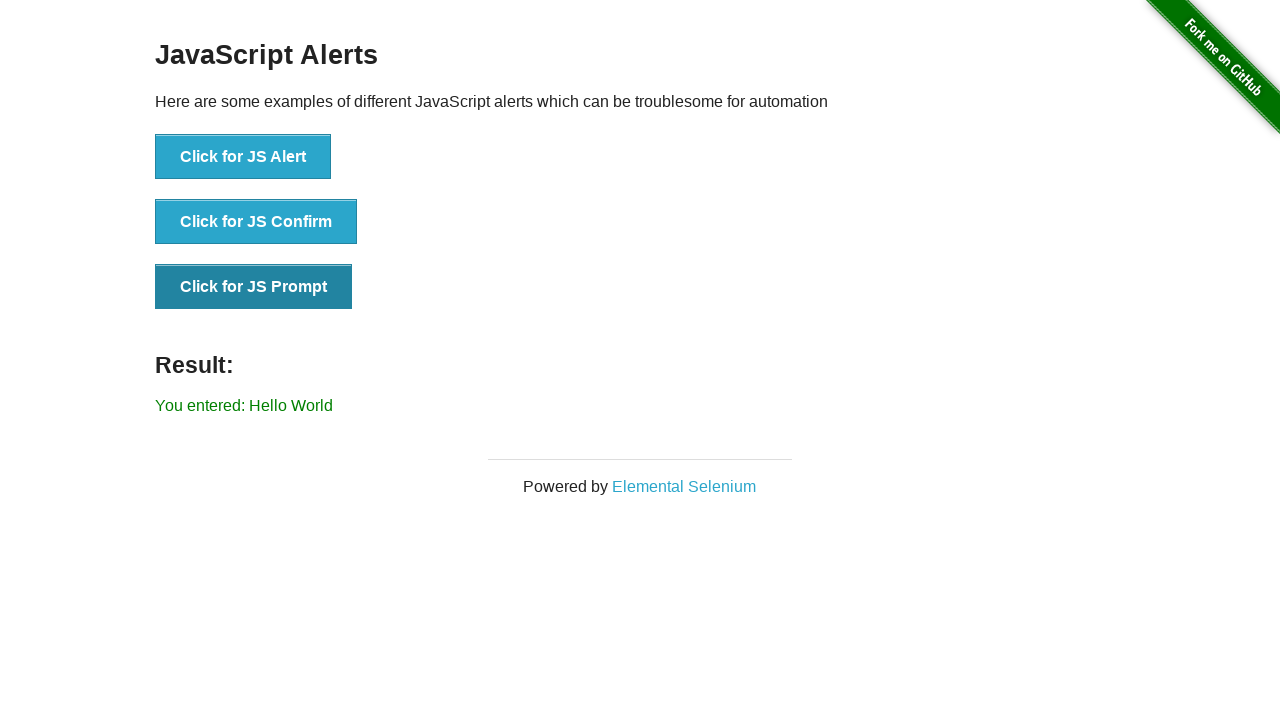